Tests the Dynamic Controls page by clicking a checkbox, clicking a remove button, waiting for the checkbox to be removed, then clicking the add button and verifying the "It's back!" message appears.

Starting URL: http://the-internet.herokuapp.com/

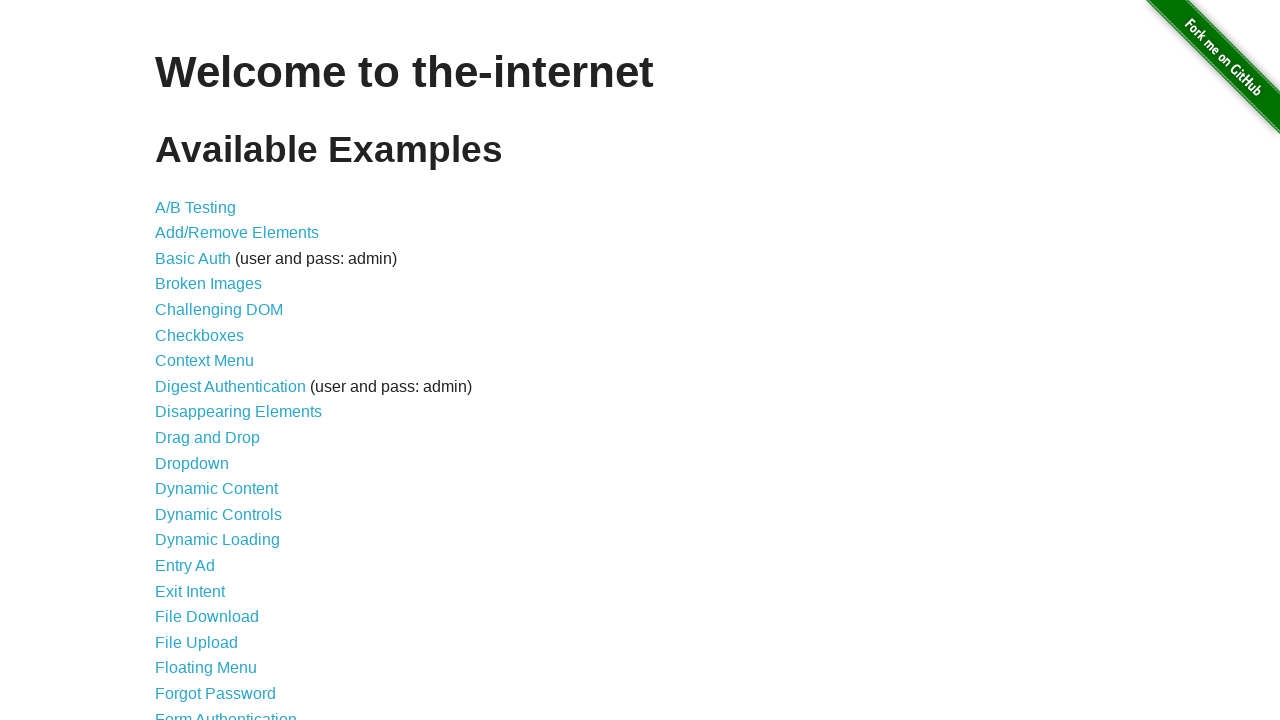

Clicked on Dynamic Controls link at (218, 514) on text=Dynamic Controls
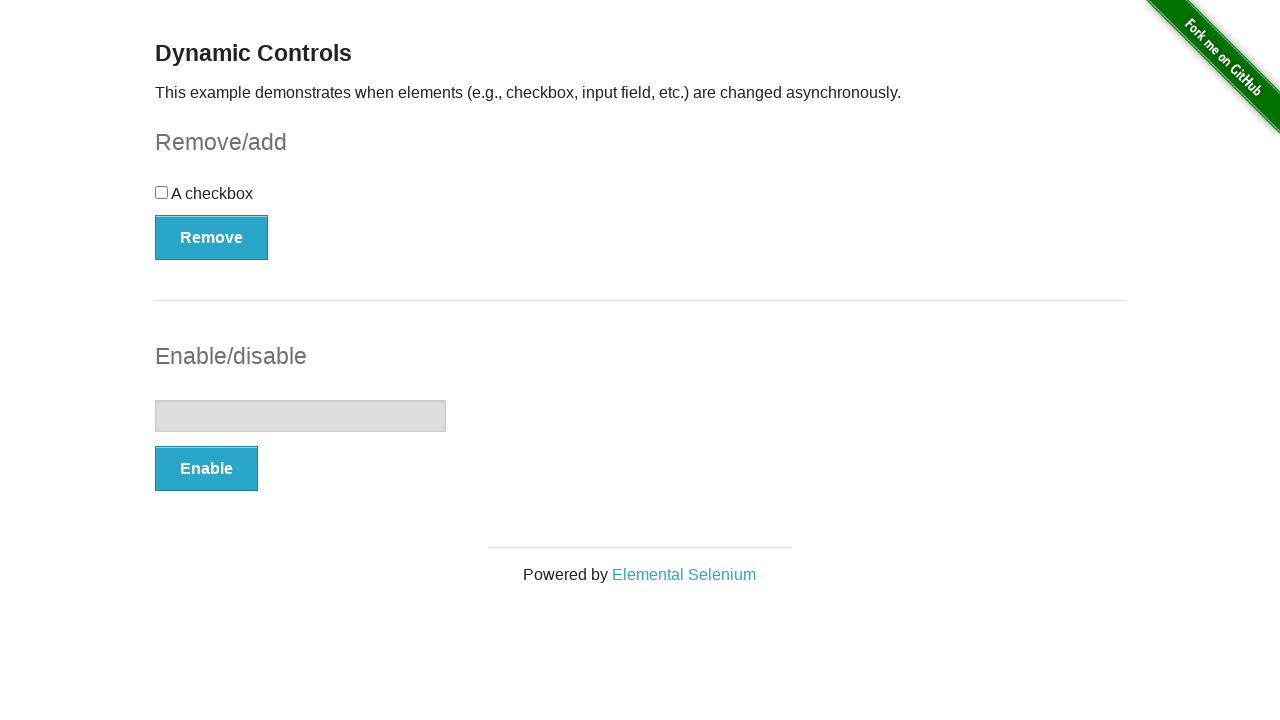

Clicked checkbox to select it at (162, 192) on xpath=//input[@type='checkbox']
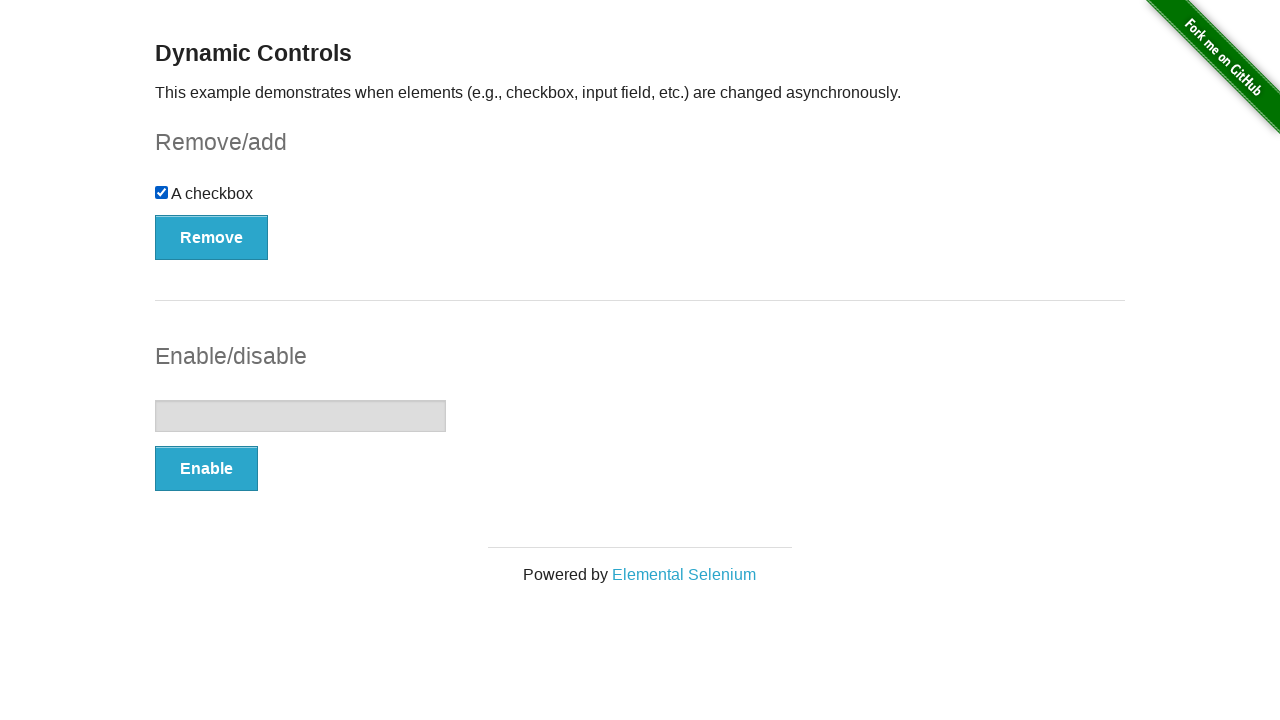

Clicked Remove button at (212, 237) on xpath=//button[text()='Remove']
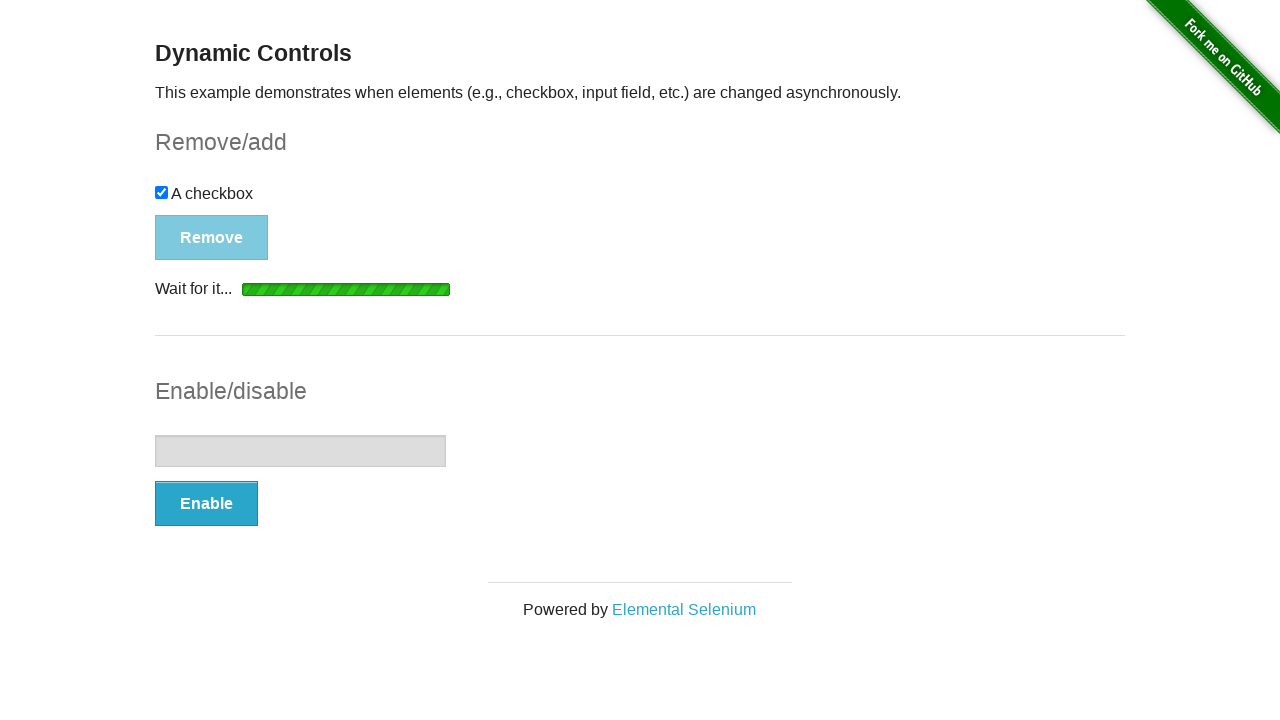

Waited for removal message to appear
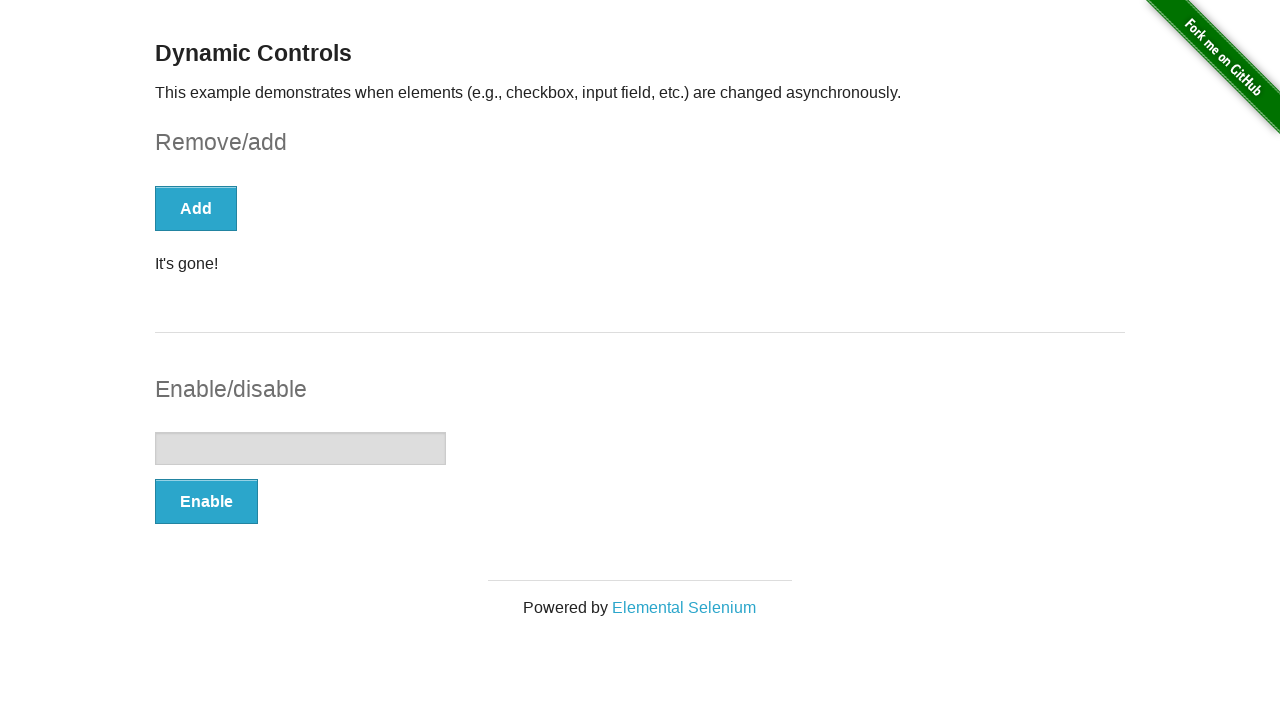

Clicked Add button to restore checkbox at (196, 208) on xpath=//button[text()='Add']
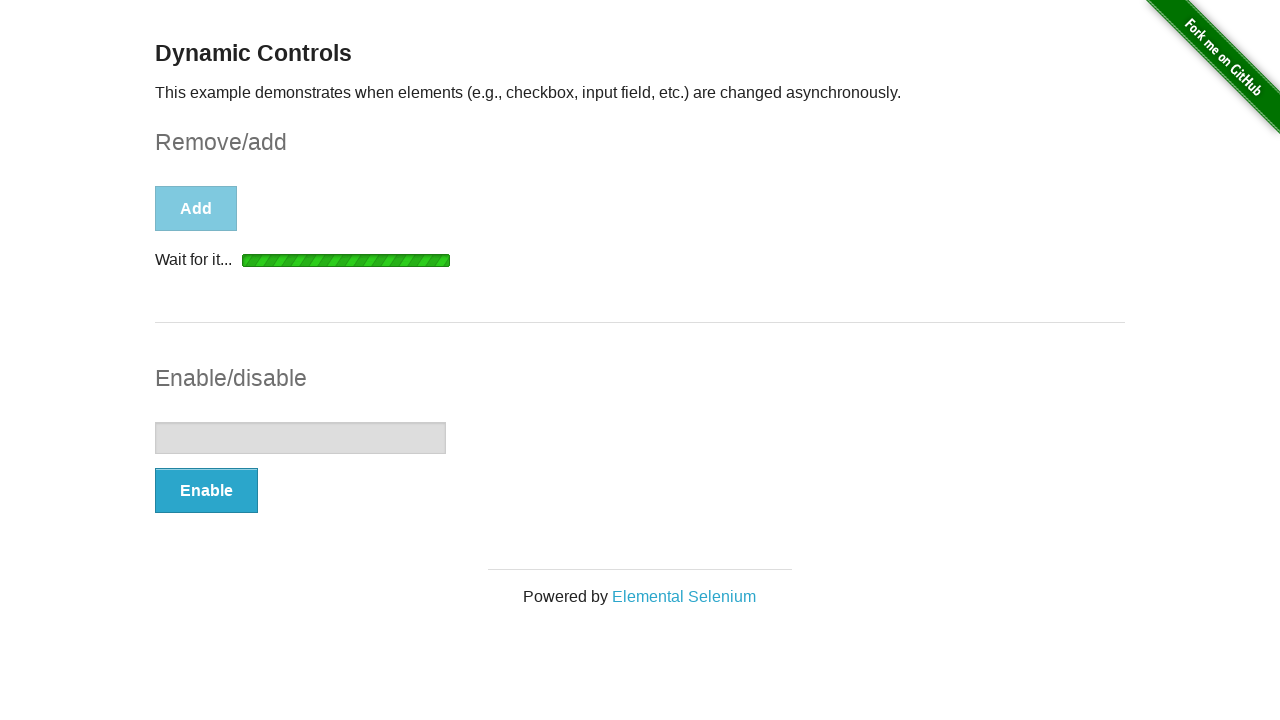

Waited for 'It's back!' message to appear
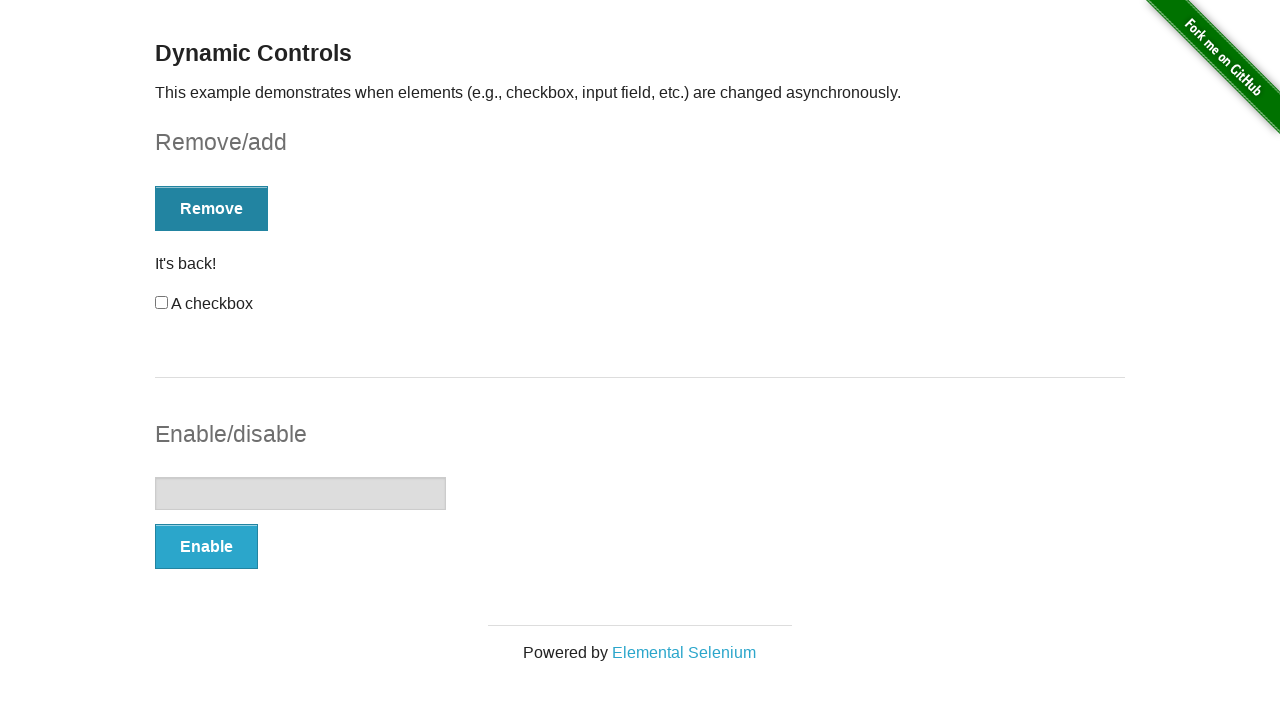

Verified 'It's back!' message is visible
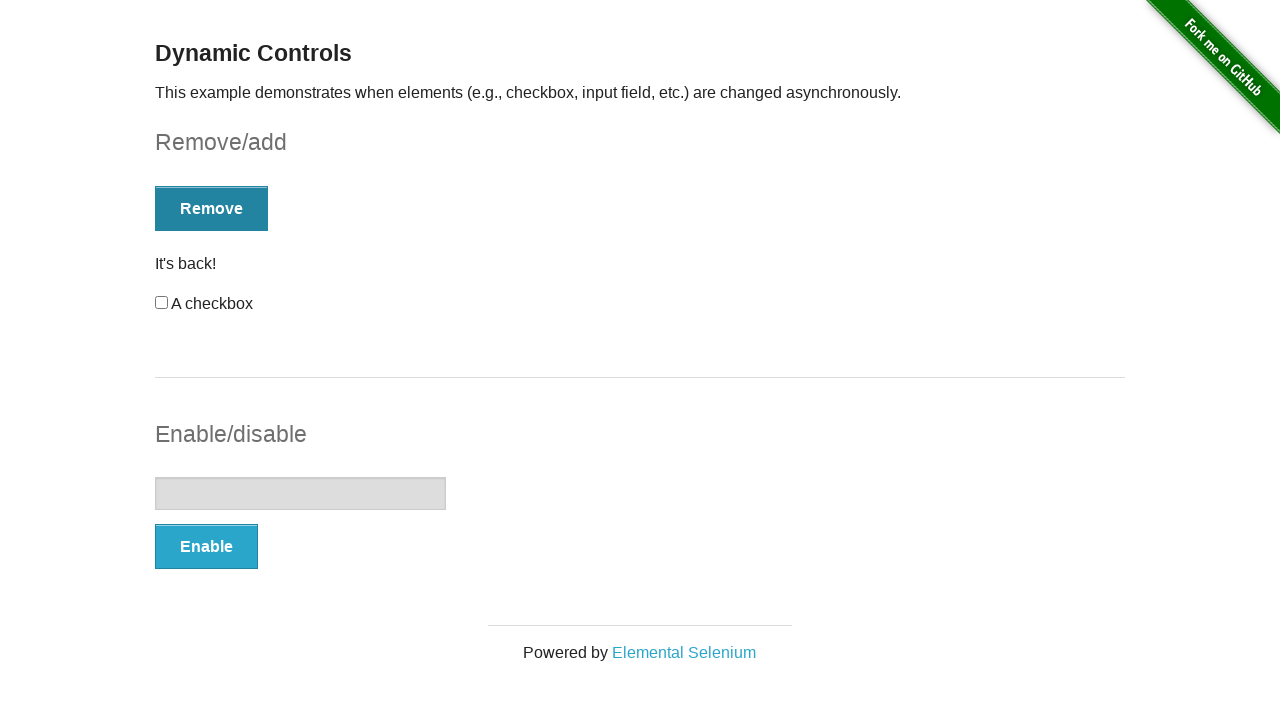

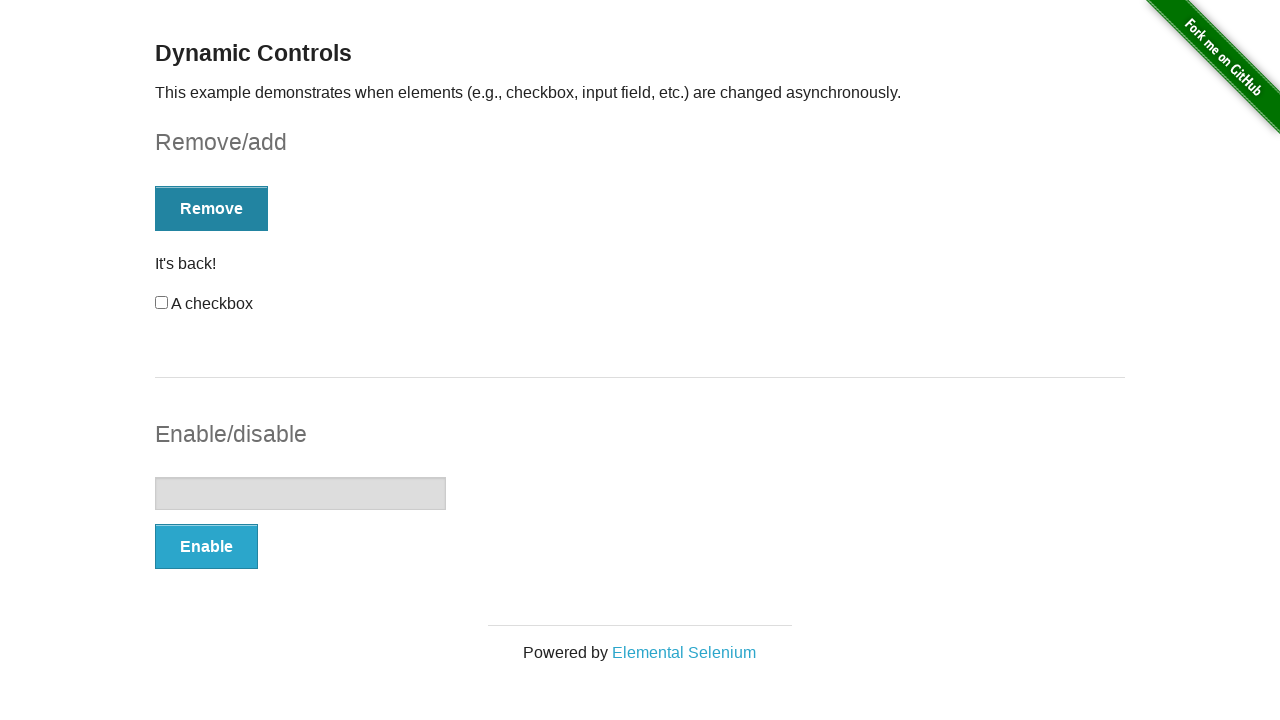